Navigates to Python.org homepage, verifies the title contains "Python", and clicks a submit button

Starting URL: https://www.python.org/

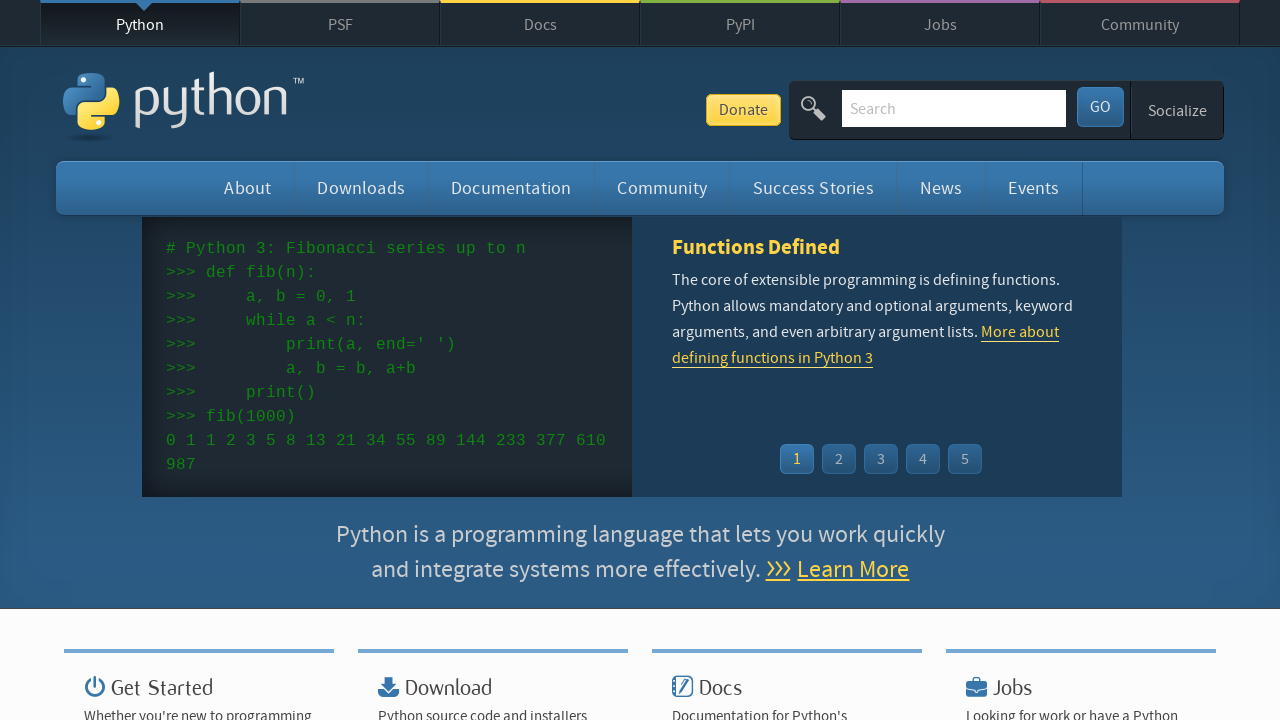

Navigated to Python.org homepage
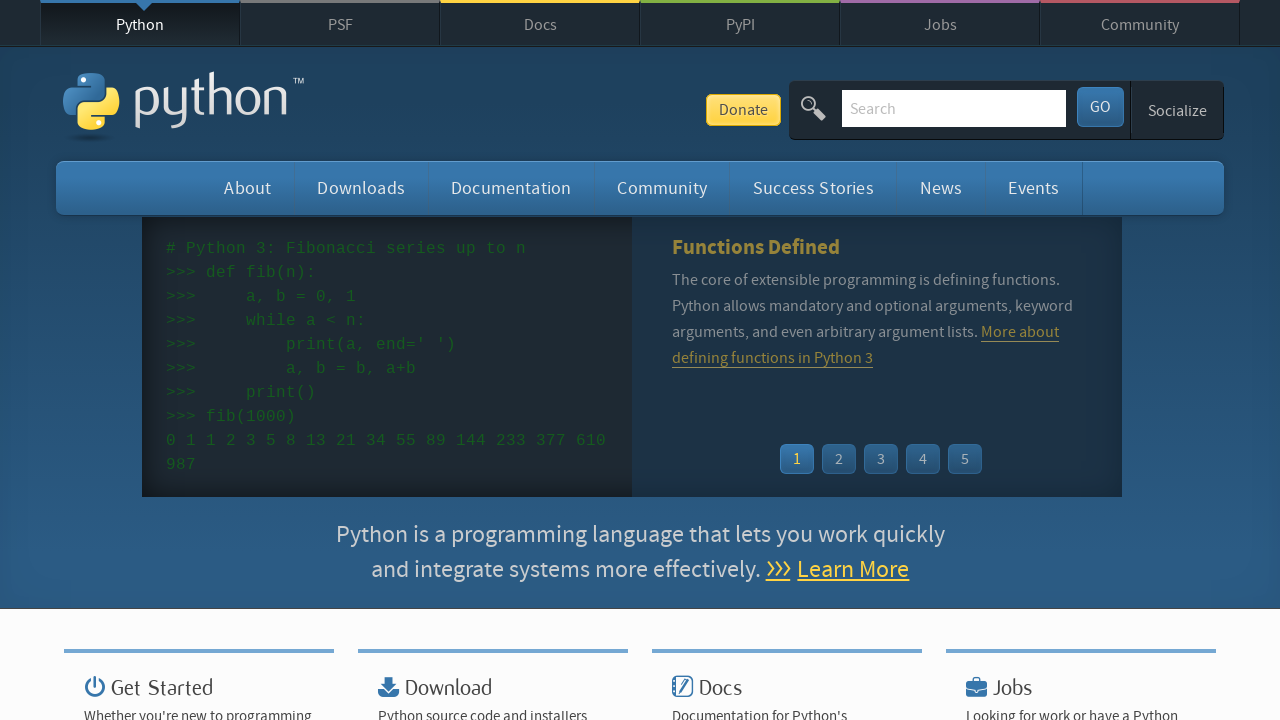

Verified page title contains 'Python'
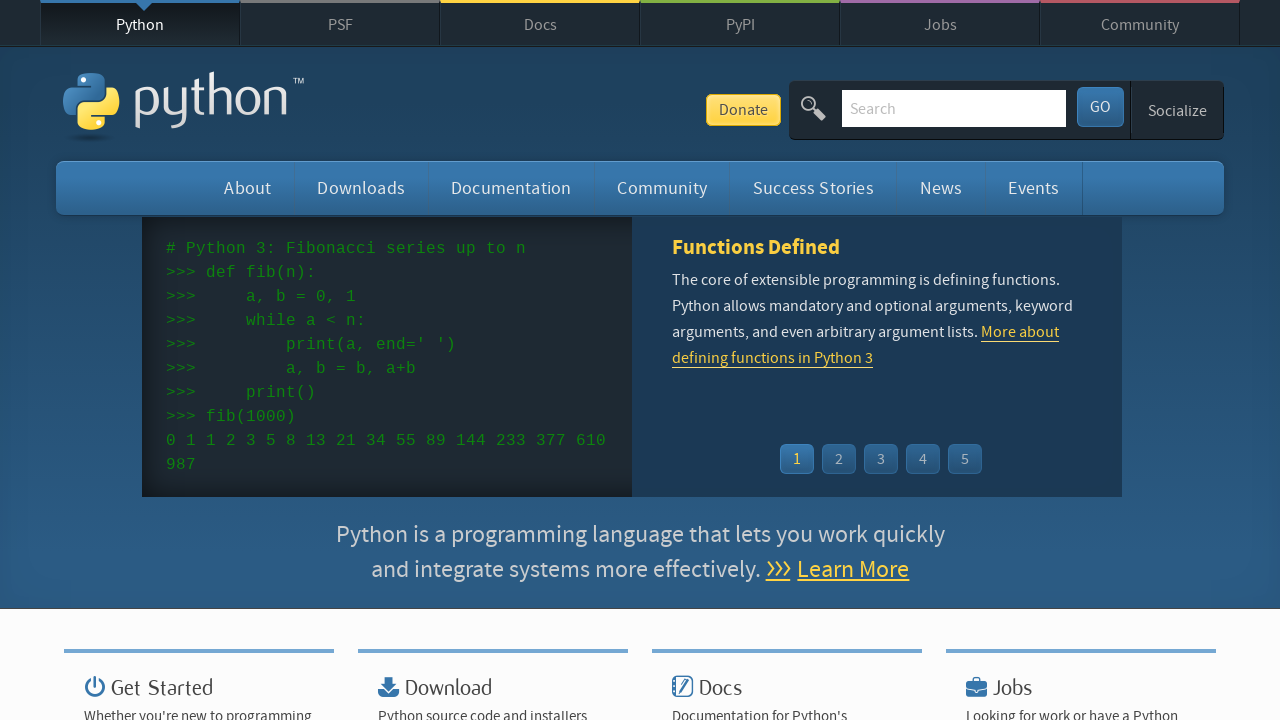

Clicked the submit button at (1100, 107) on #submit
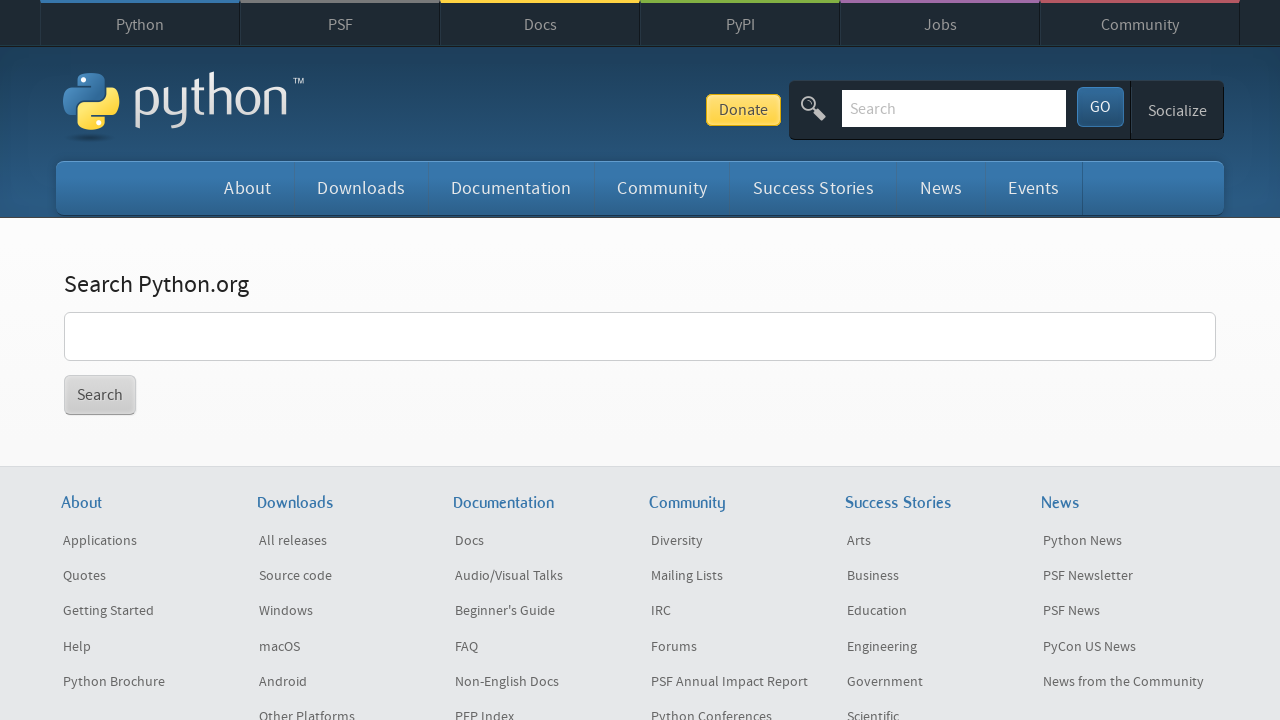

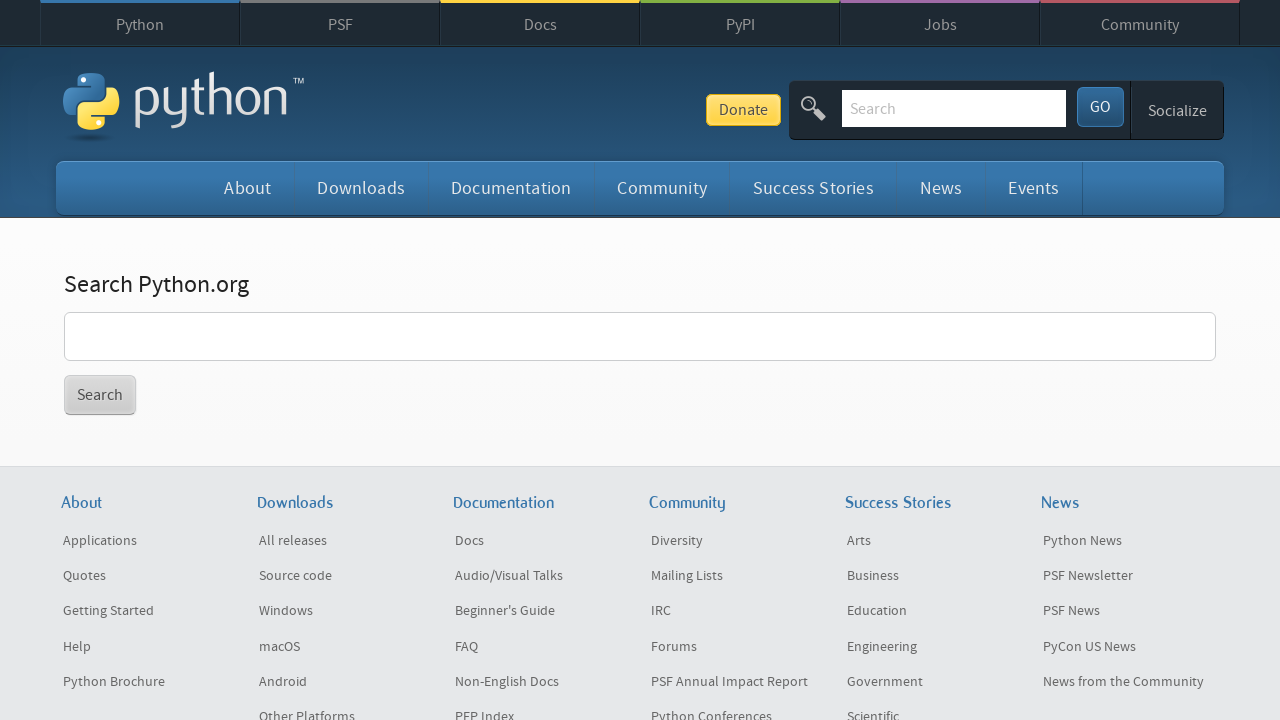